Tests a simple form interaction by navigating to a form page and clicking the submit button

Starting URL: http://suninjuly.github.io/simple_form_find_task.html

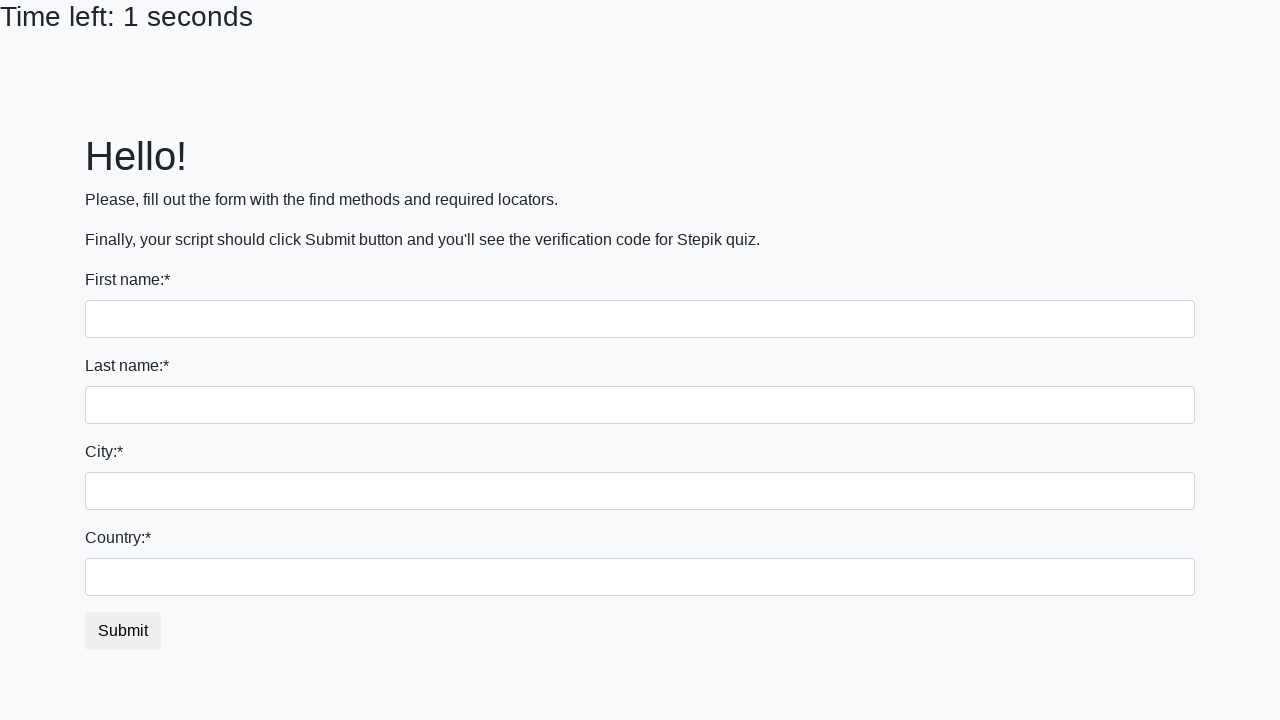

Clicked the submit button at (123, 631) on #submit_button
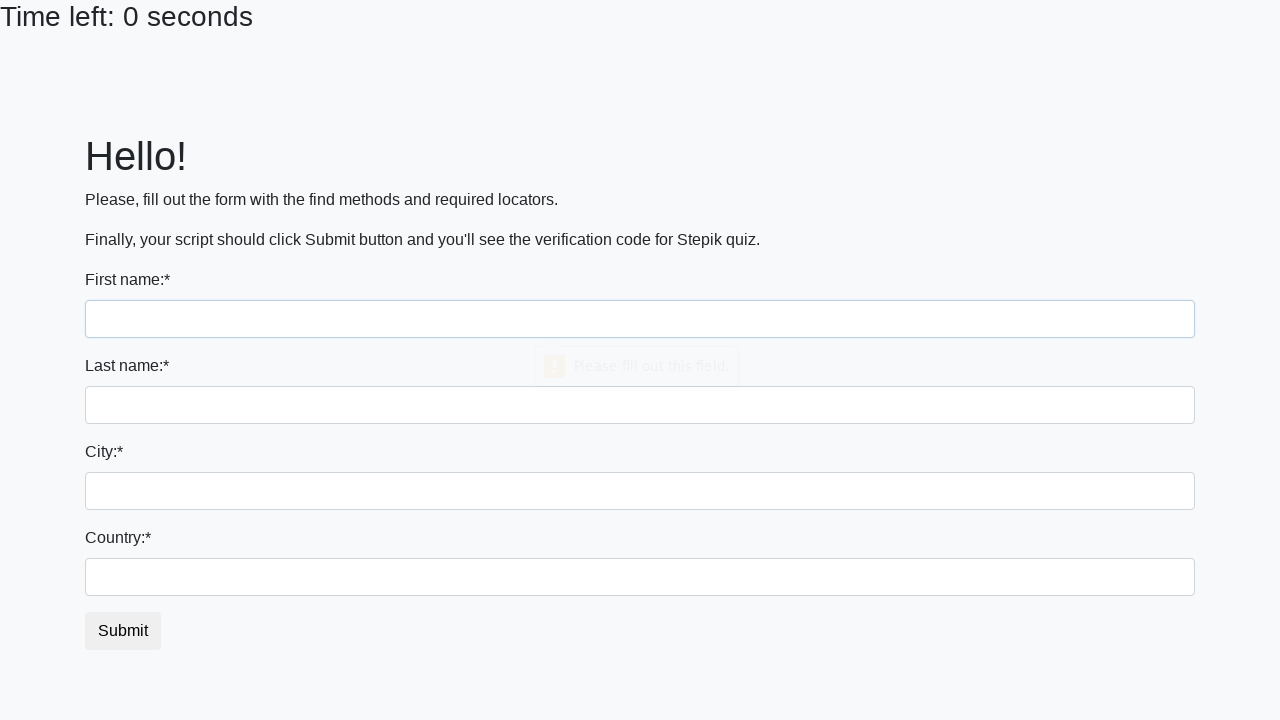

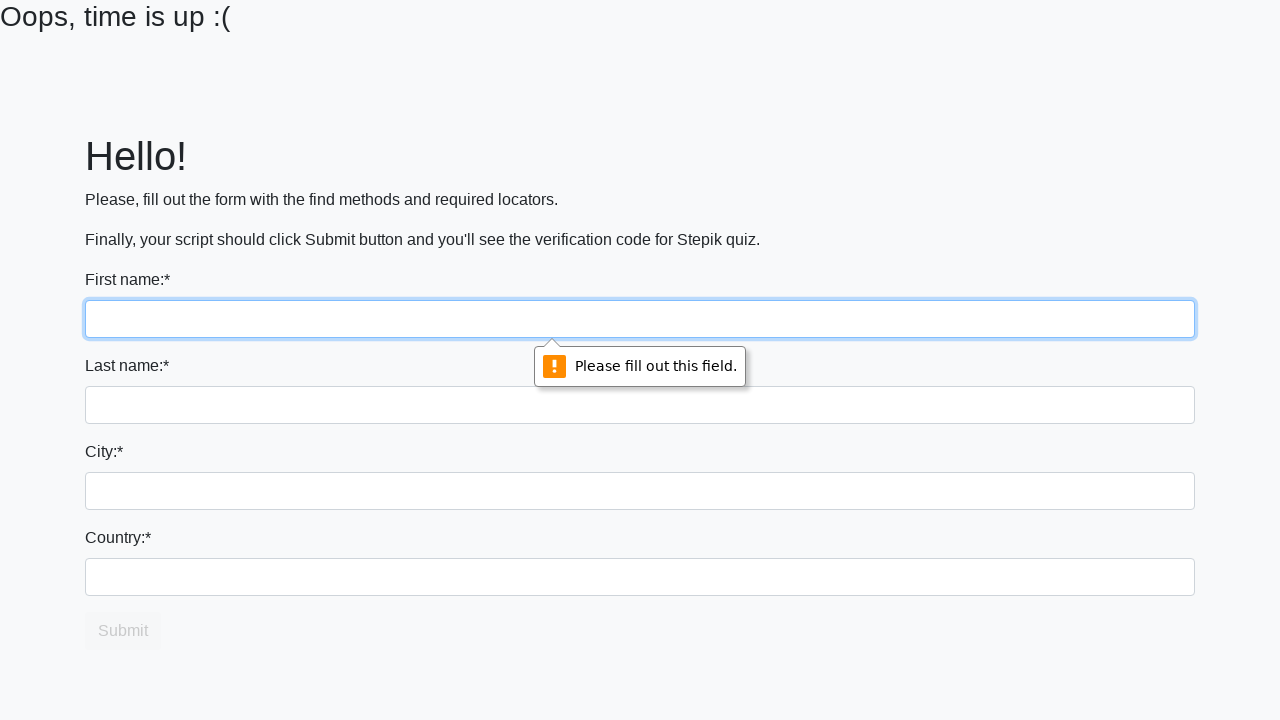